Tests radio button functionality by clicking through all three radio buttons and verifying each selection

Starting URL: http://www.qaclickacademy.com/practice.php

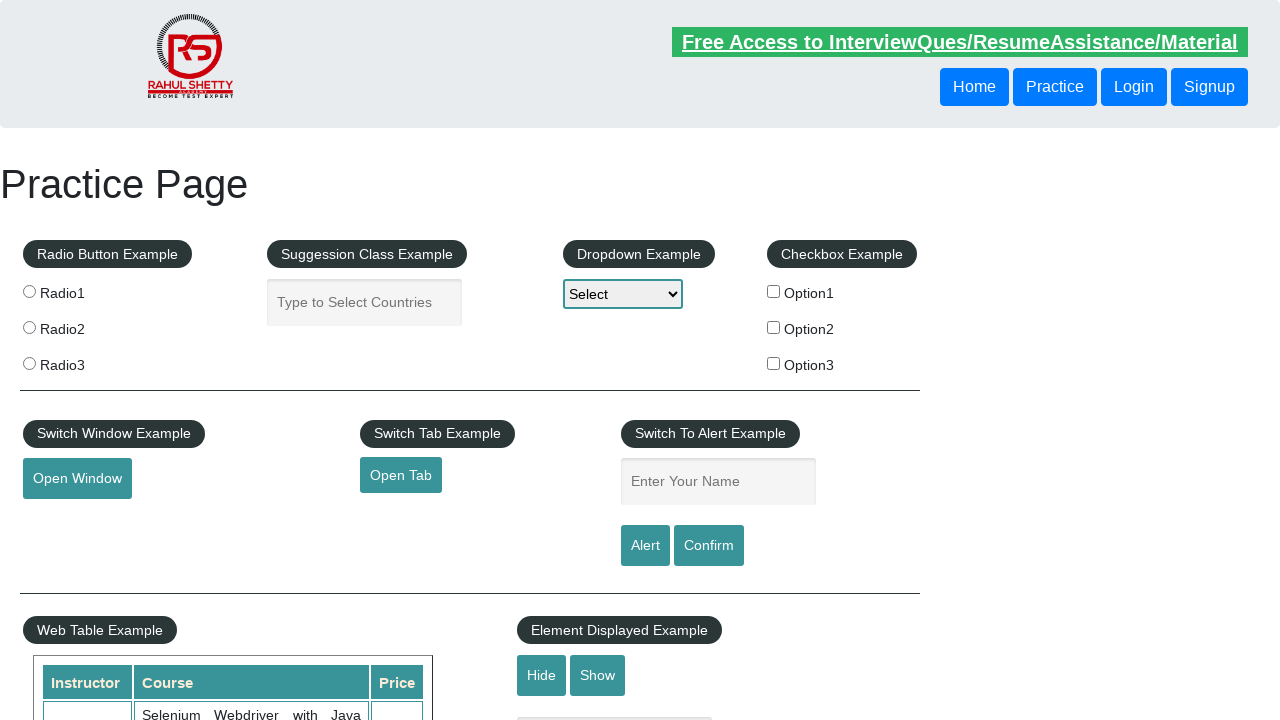

Clicked radio button 1 at (29, 291) on input[value='radio1']
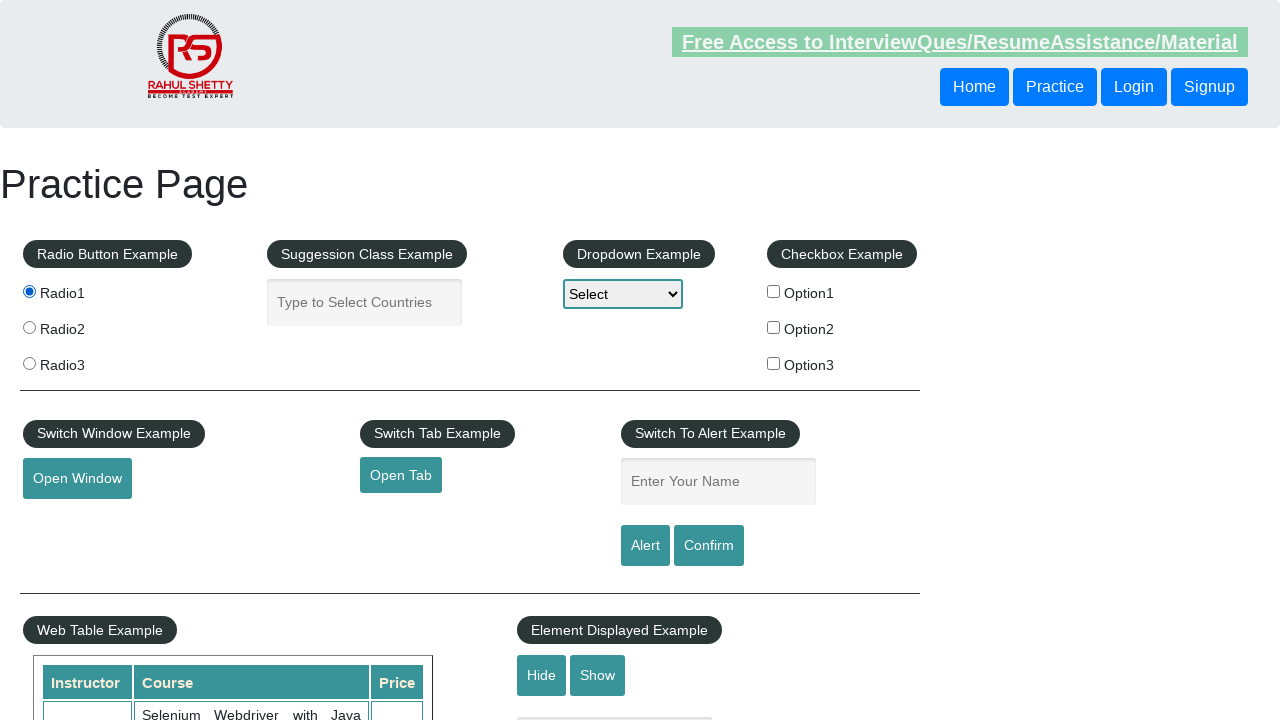

Verified radio button 1 is selected
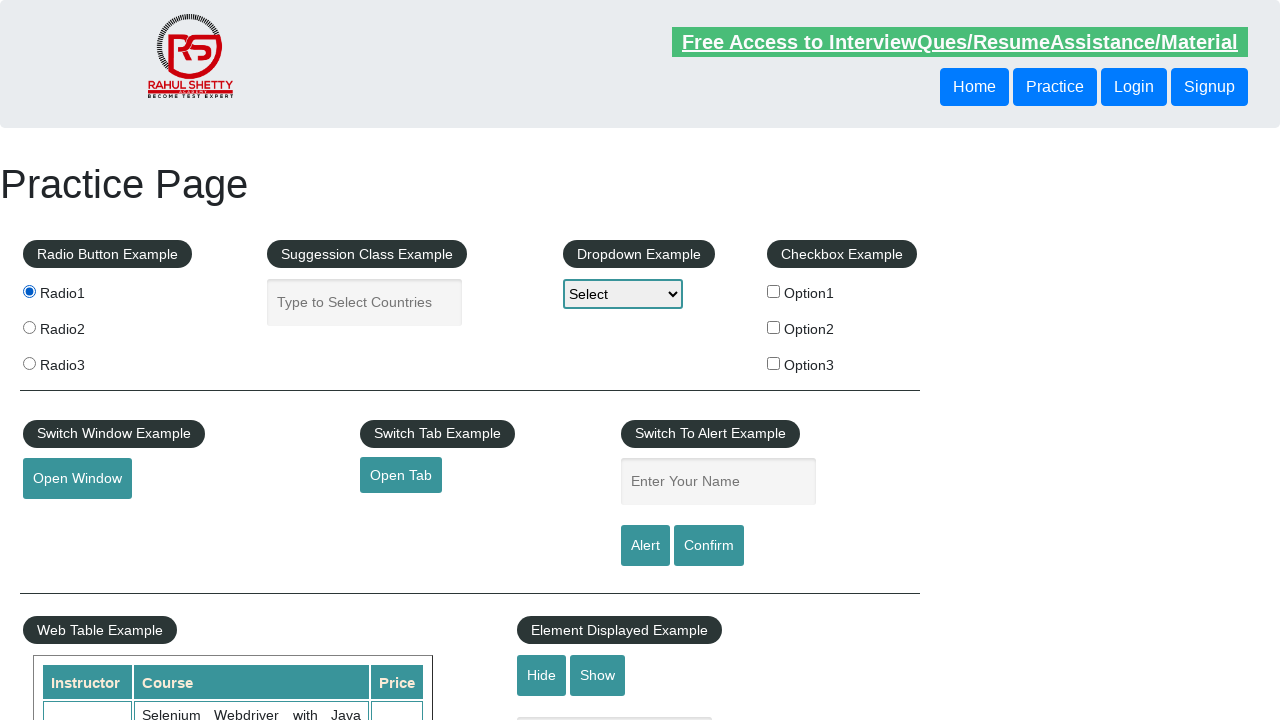

Clicked radio button 2 at (29, 327) on input[value='radio2']
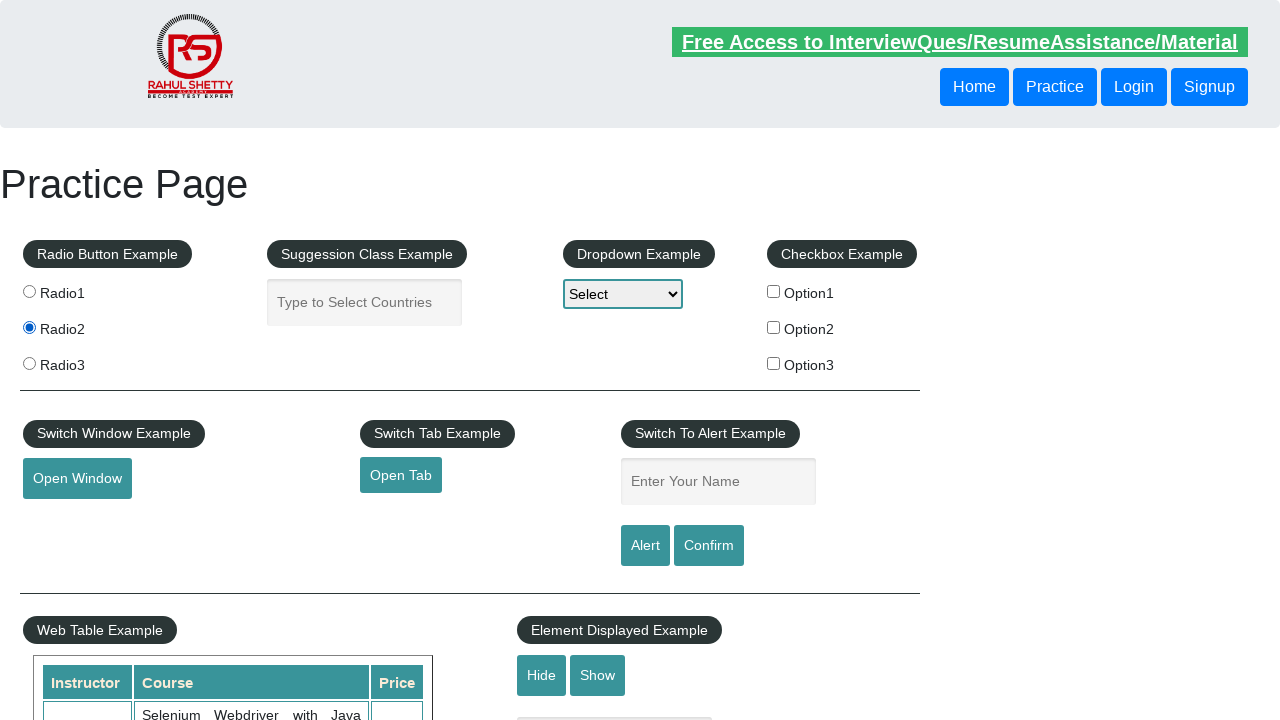

Verified radio button 2 is selected
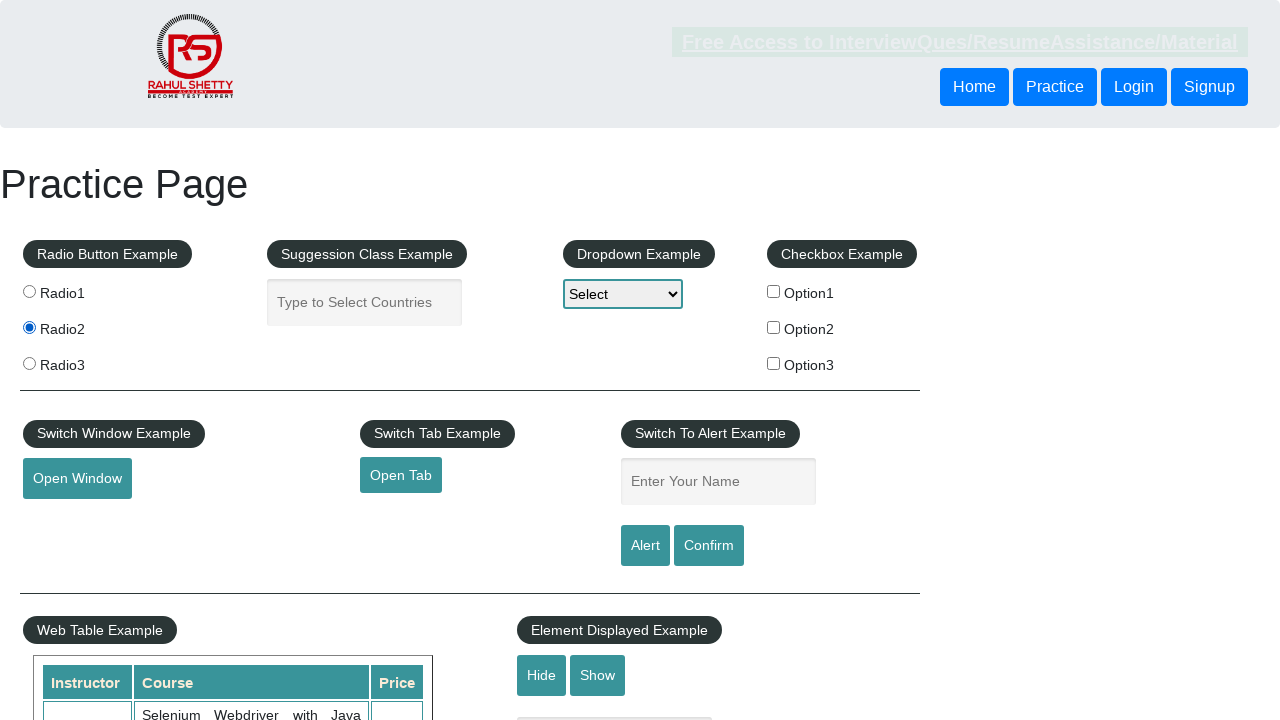

Clicked radio button 3 at (29, 363) on input[value='radio3']
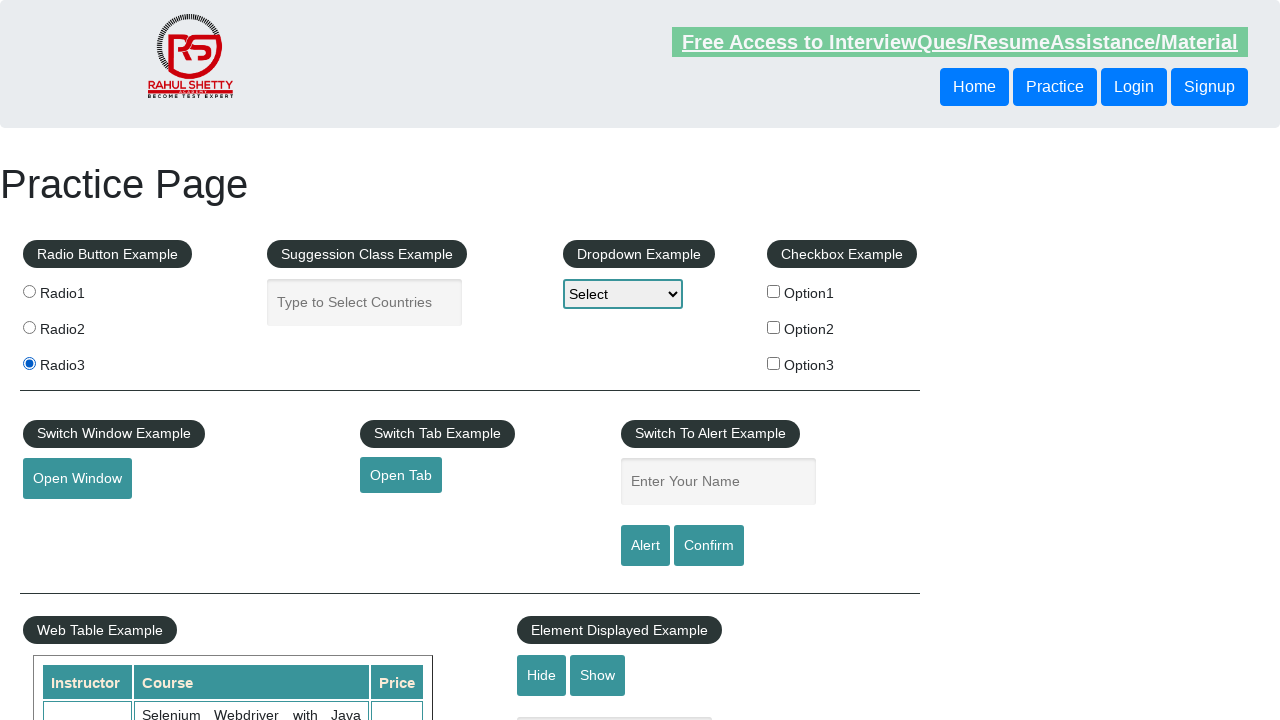

Verified radio button 3 is selected
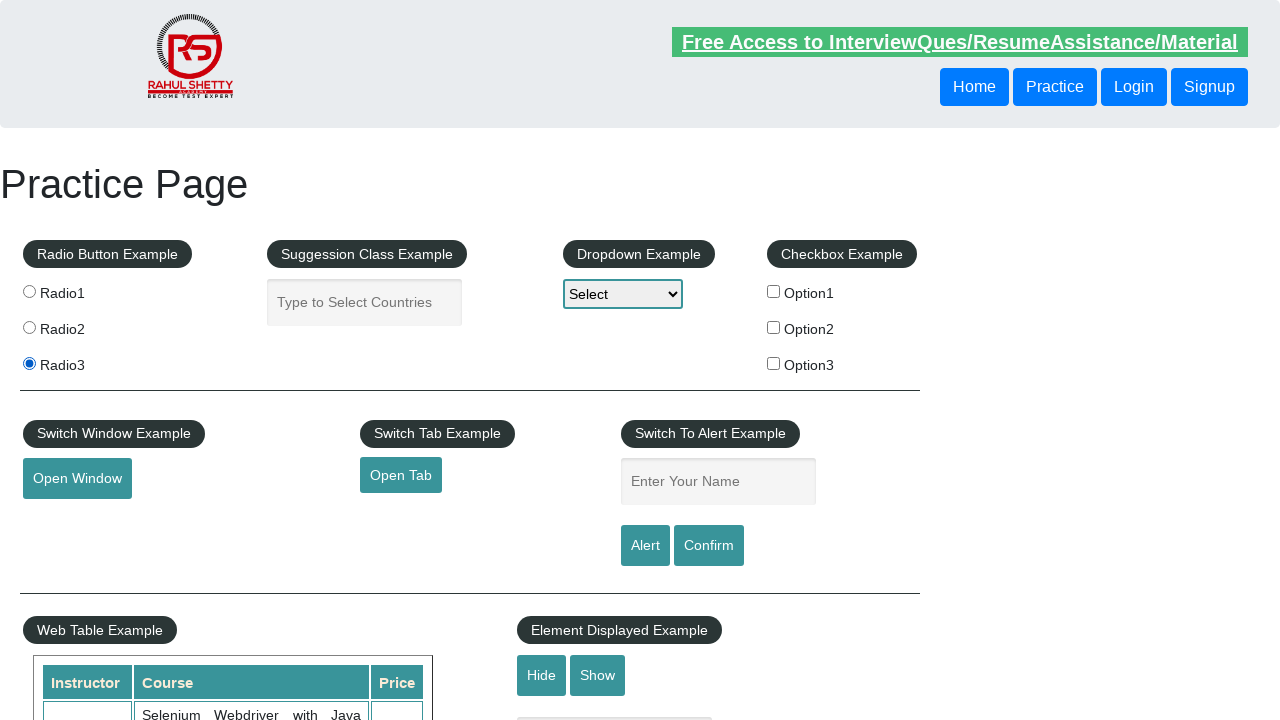

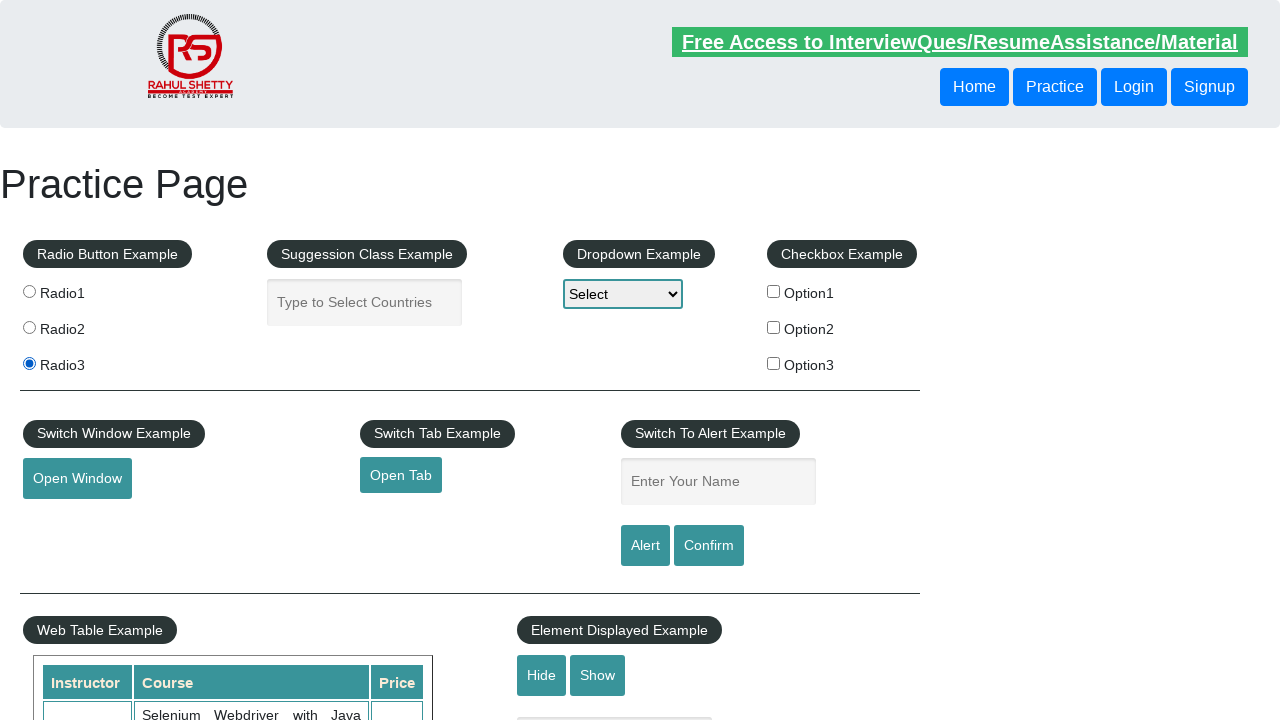